Tests that the clear completed button is hidden when there are no completed items

Starting URL: https://demo.playwright.dev/todomvc

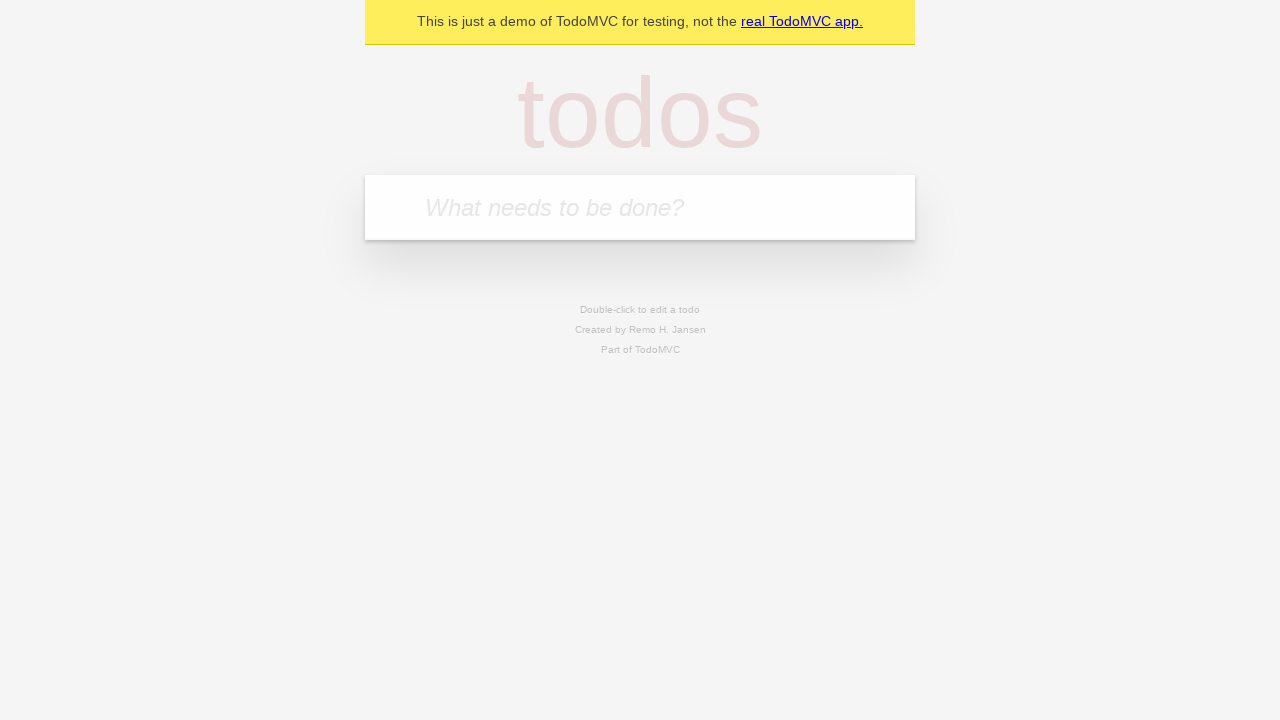

Filled new todo input with 'buy some cheese' on .new-todo
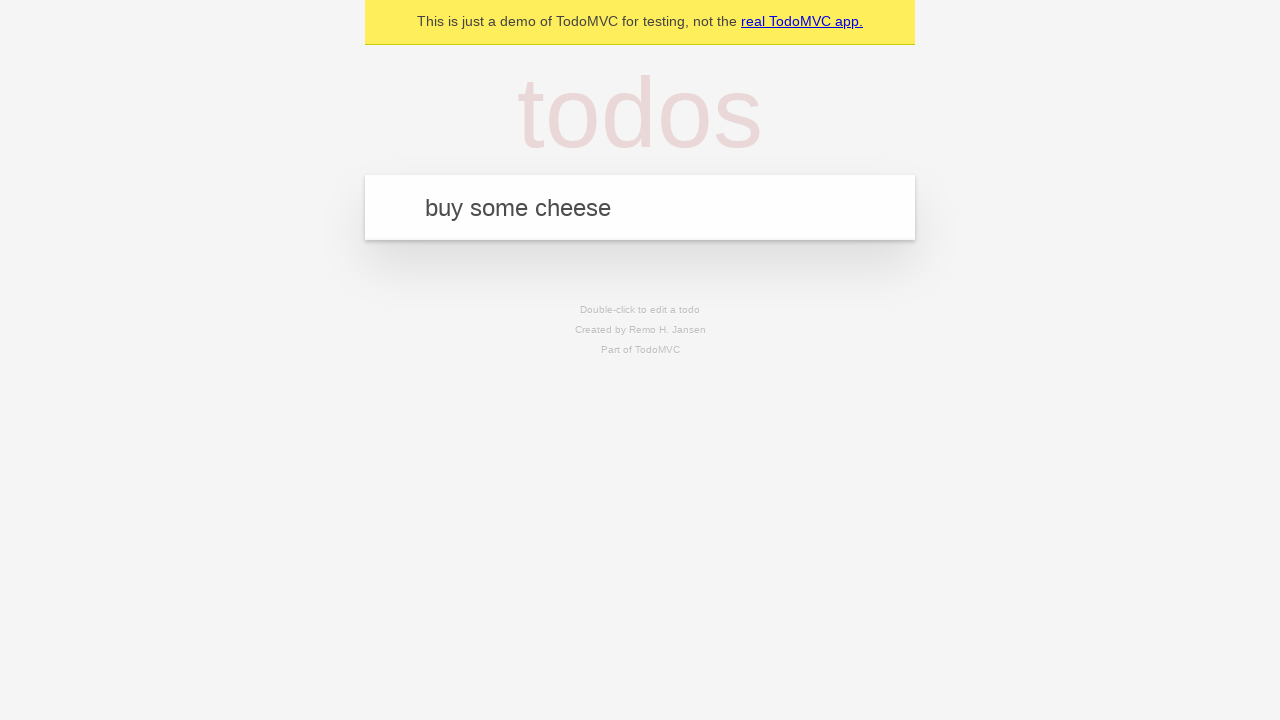

Pressed Enter to create first todo item on .new-todo
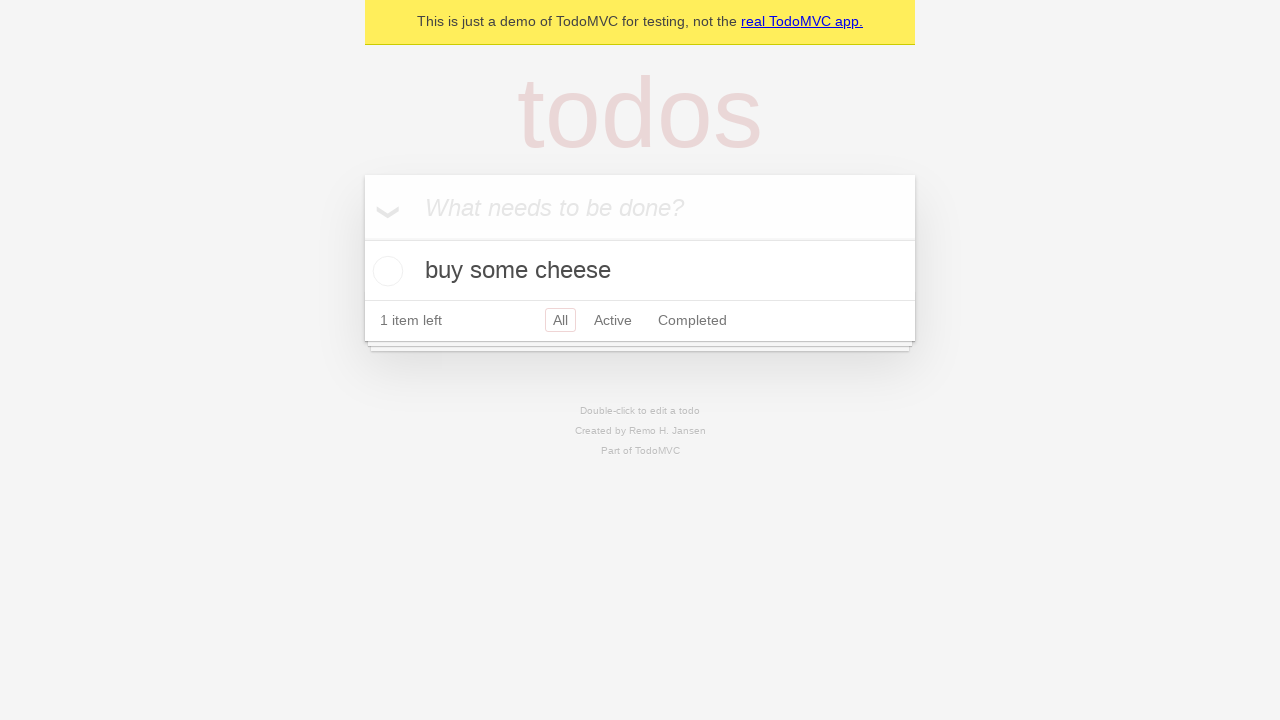

Filled new todo input with 'feed the cat' on .new-todo
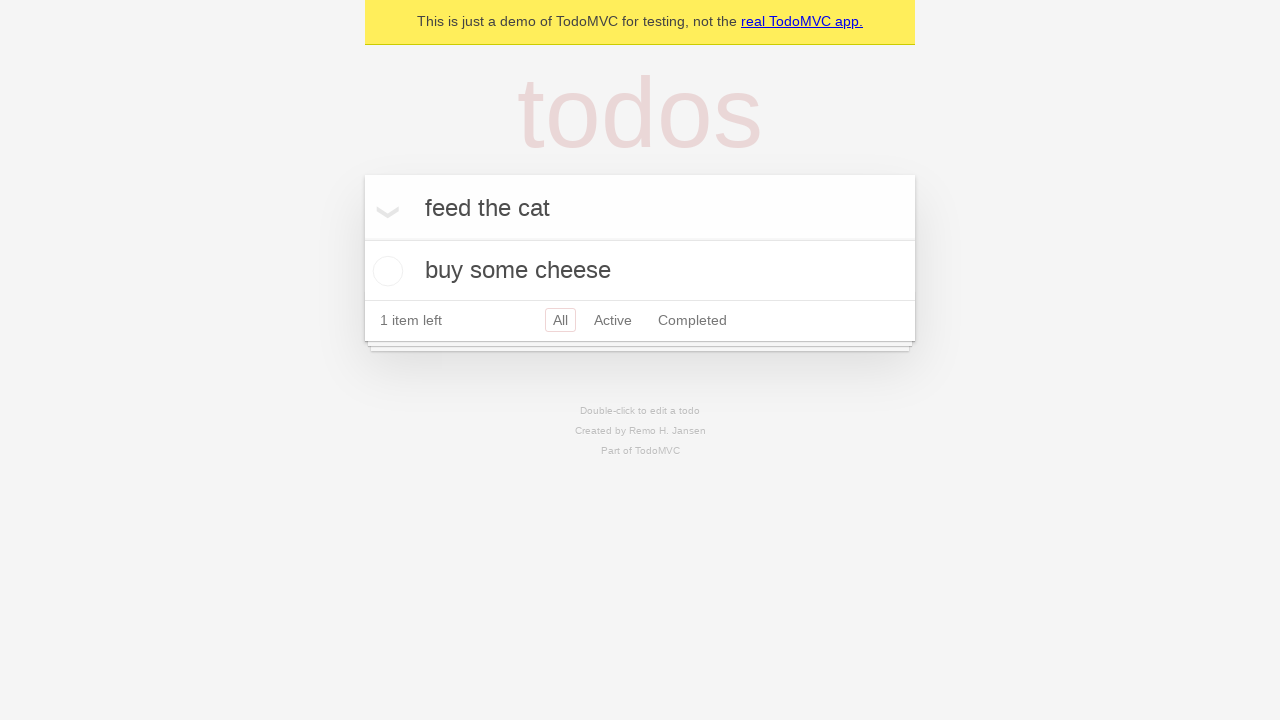

Pressed Enter to create second todo item on .new-todo
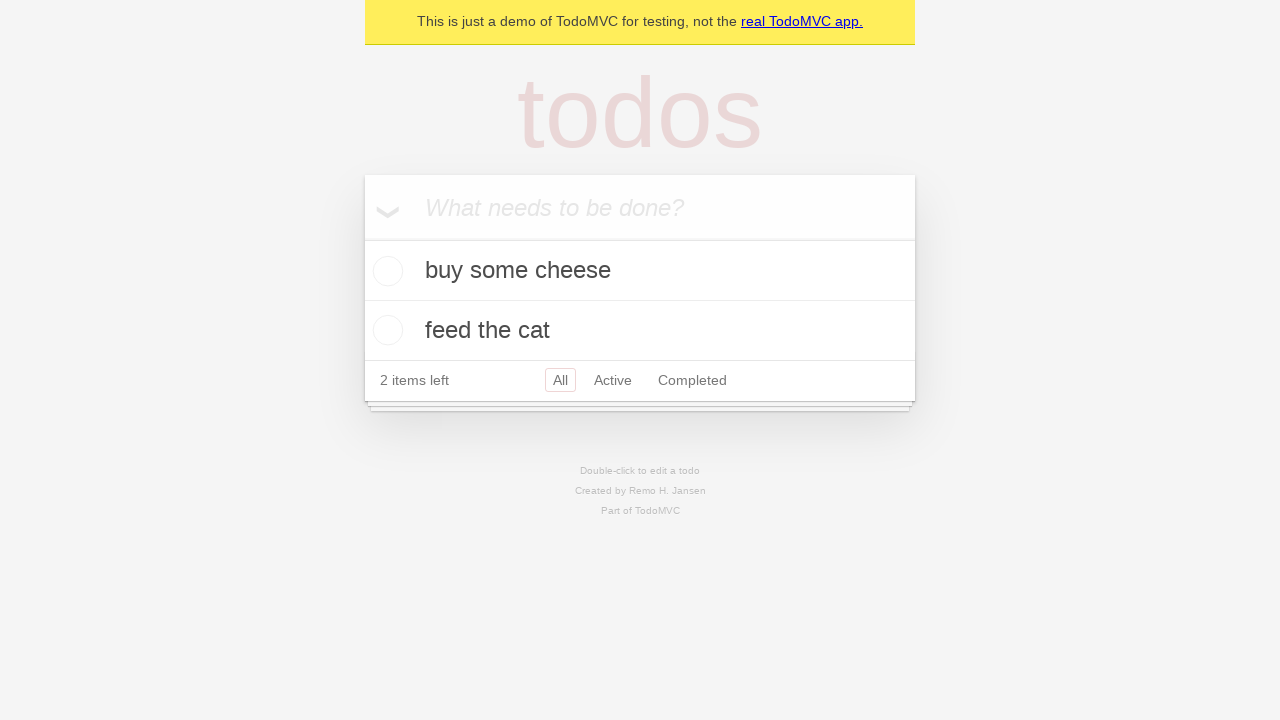

Filled new todo input with 'book a doctors appointment' on .new-todo
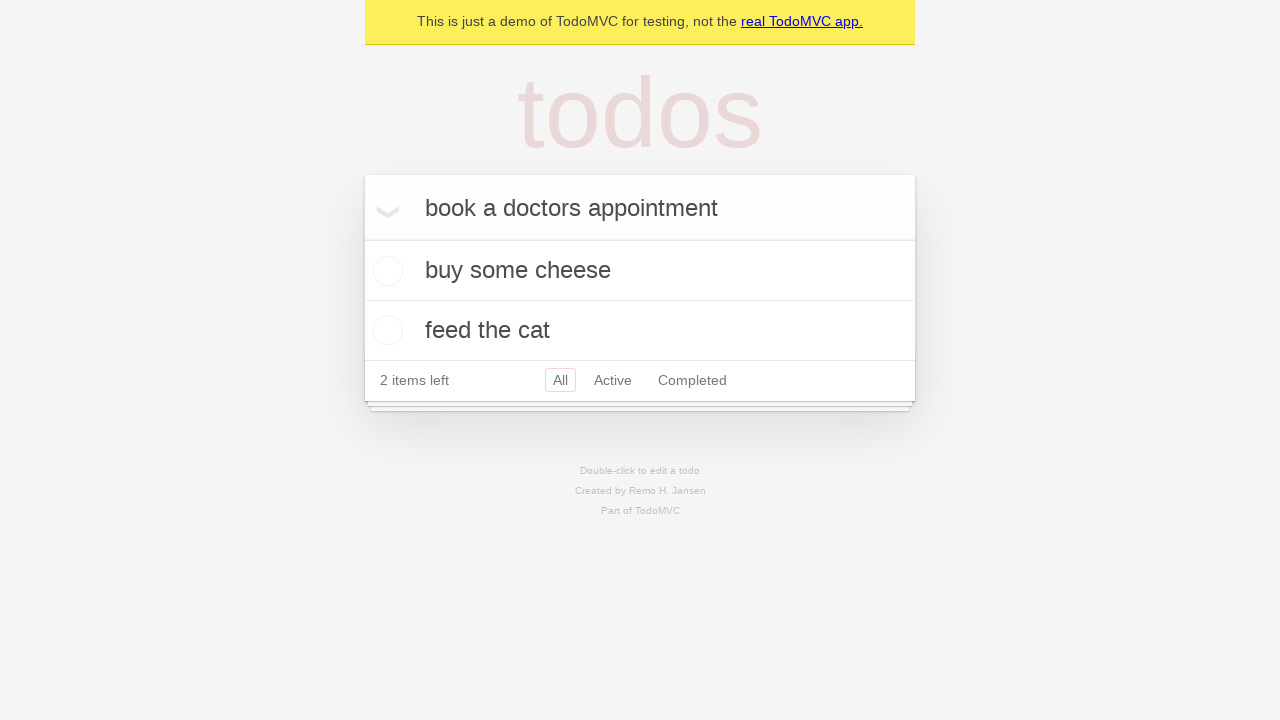

Pressed Enter to create third todo item on .new-todo
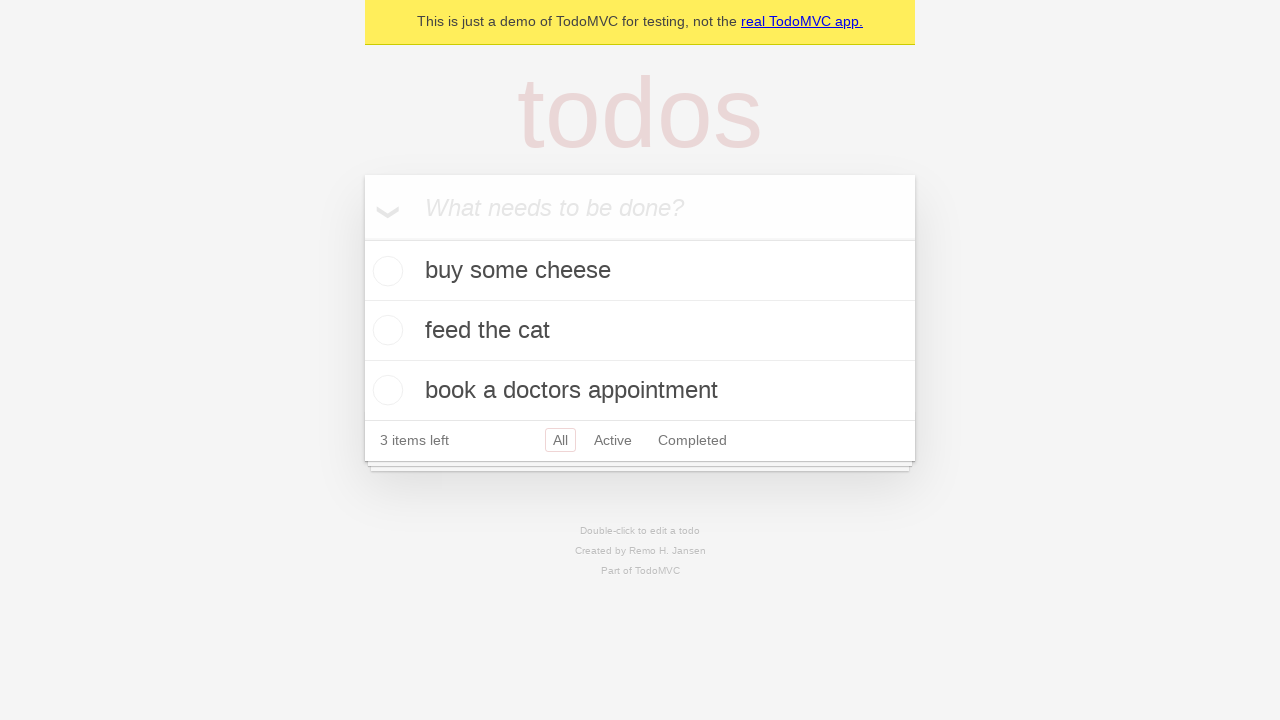

Checked the first todo item to mark it as completed at (385, 271) on .todo-list li .toggle >> nth=0
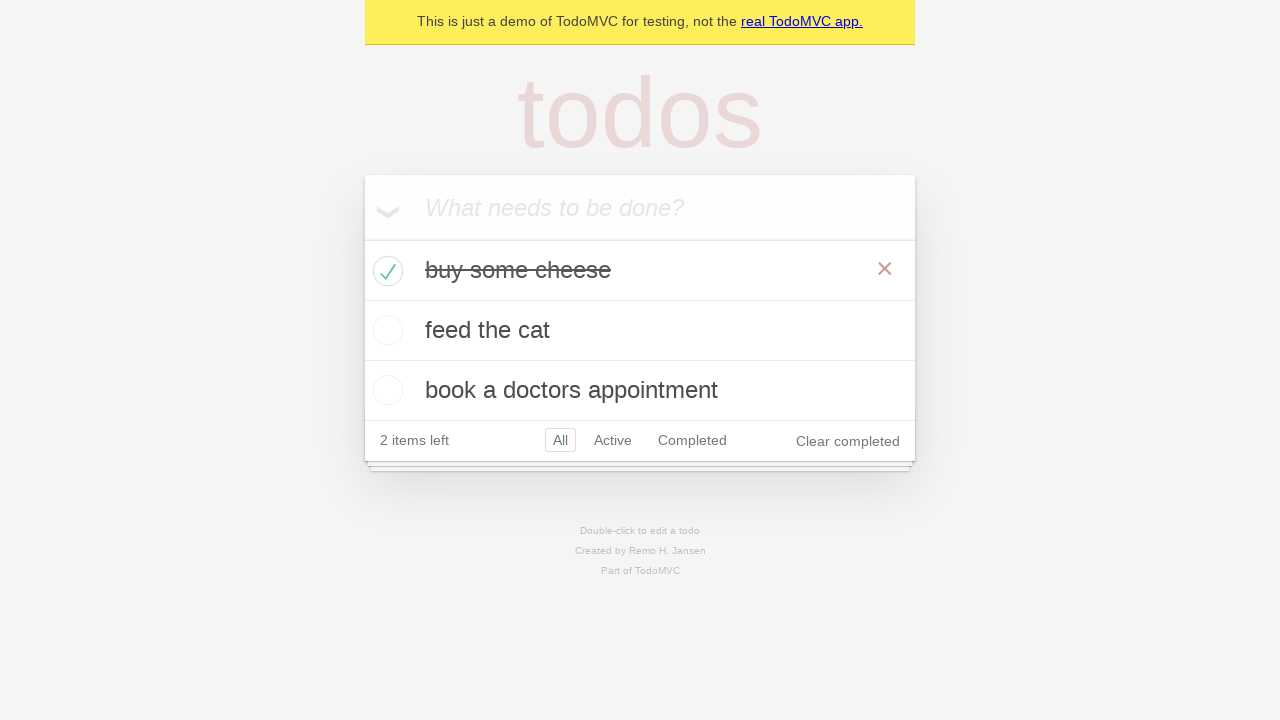

Clicked the clear completed button to remove completed items at (848, 441) on .clear-completed
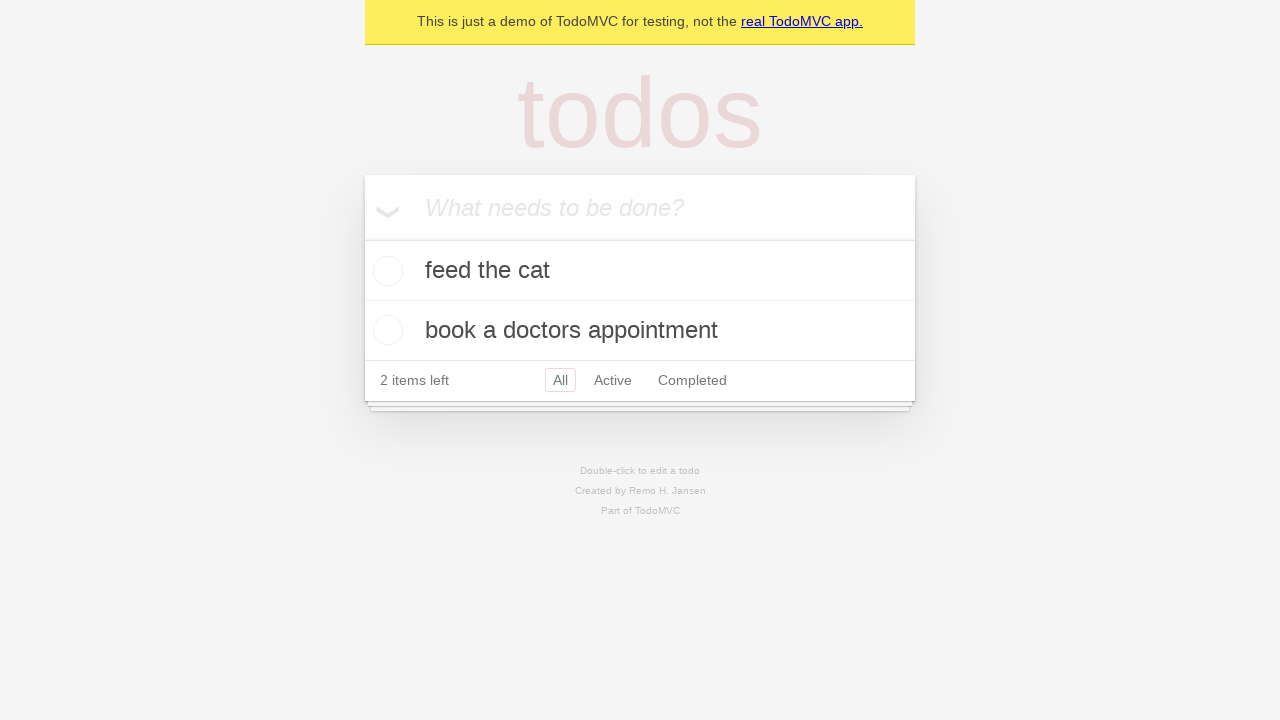

Verified that the clear completed button is hidden when no items are completed
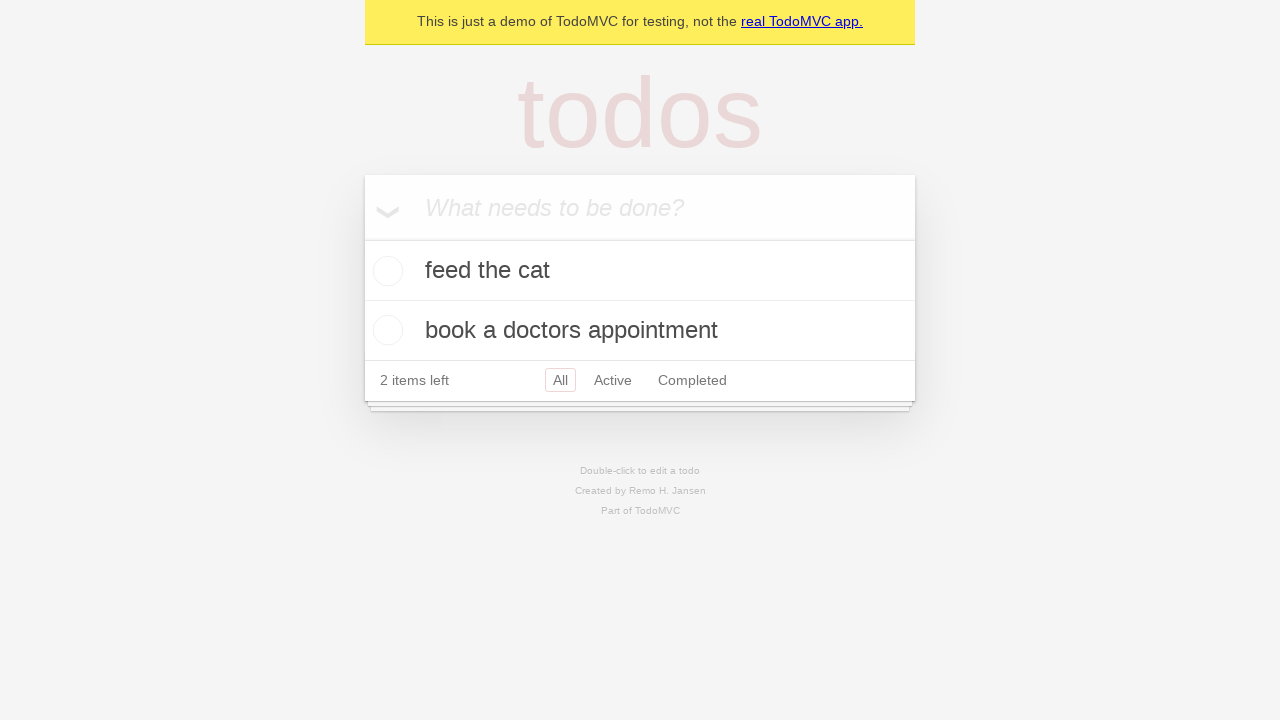

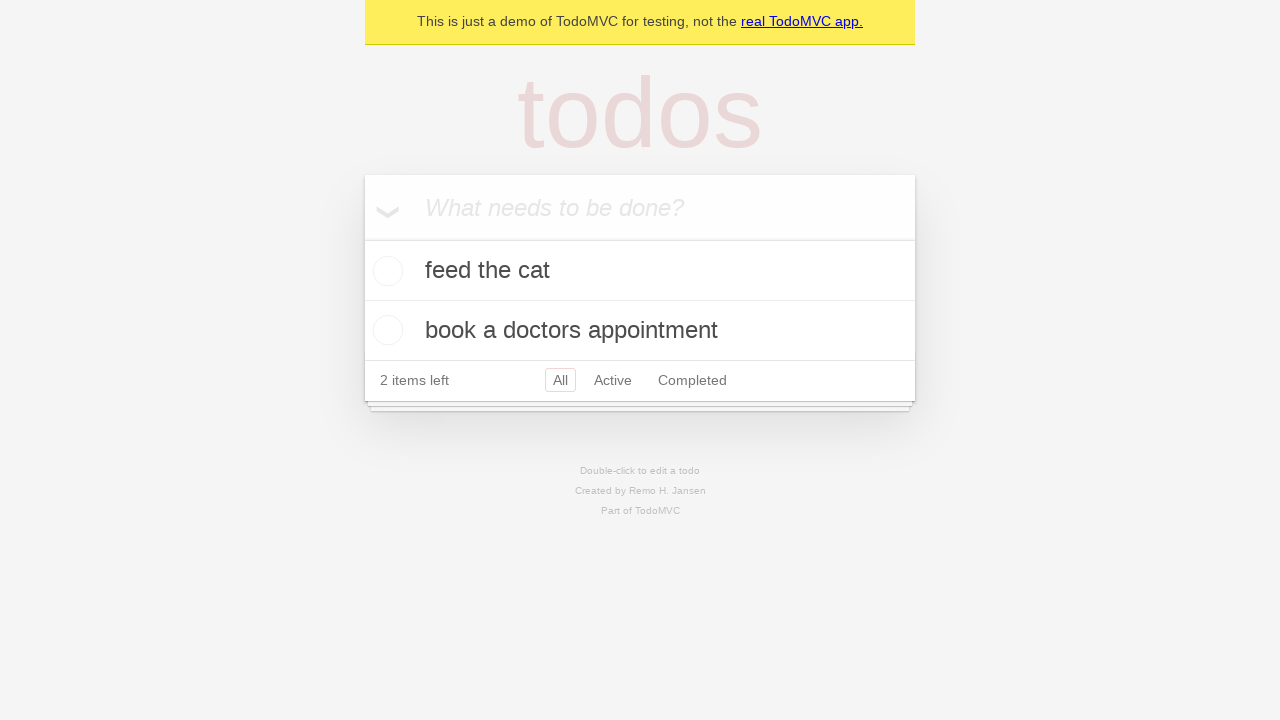